Tests window handling by clicking a link that opens a new tab, switching to the child window, and clicking a navigation link on the new page

Starting URL: https://skpatro.github.io/demo/links/

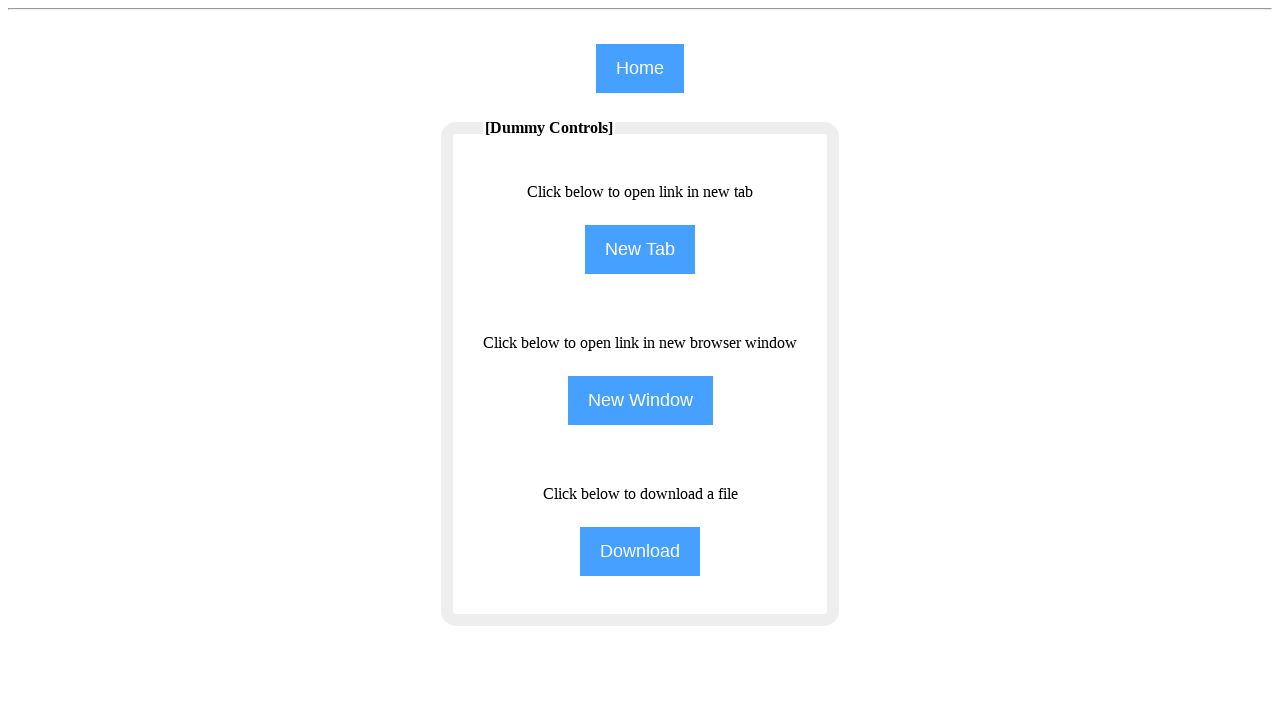

Clicked 'NewTab' button on main page at (640, 250) on xpath=//*[@id='regform']/div[1]/a/input
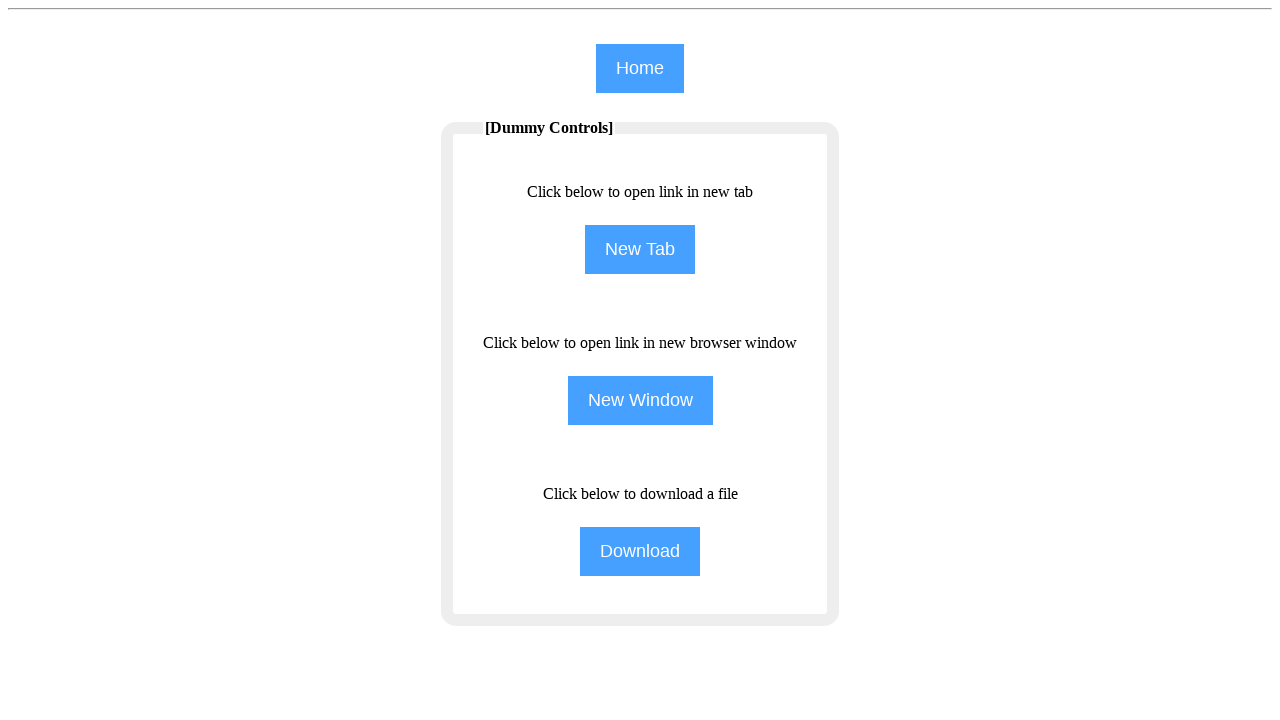

Clicked 'NewTab' button to open new tab at (640, 250) on xpath=//*[@id='regform']/div[1]/a/input
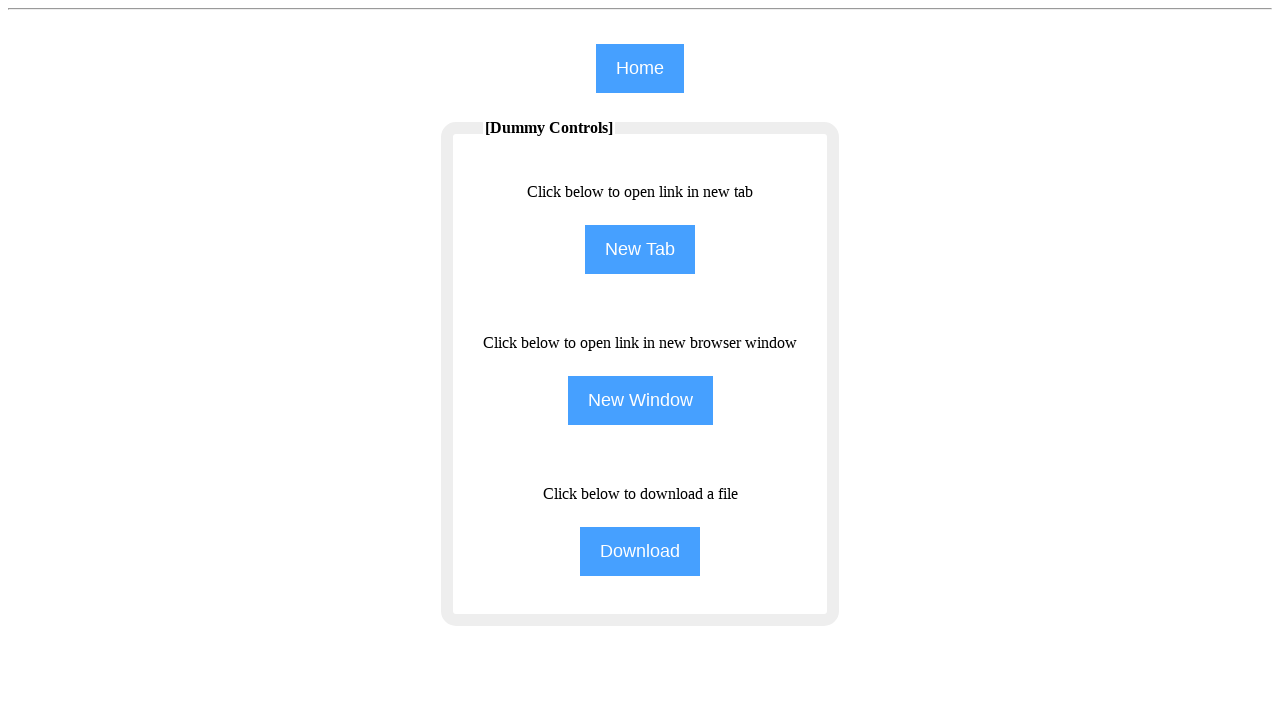

New tab opened and child page context obtained
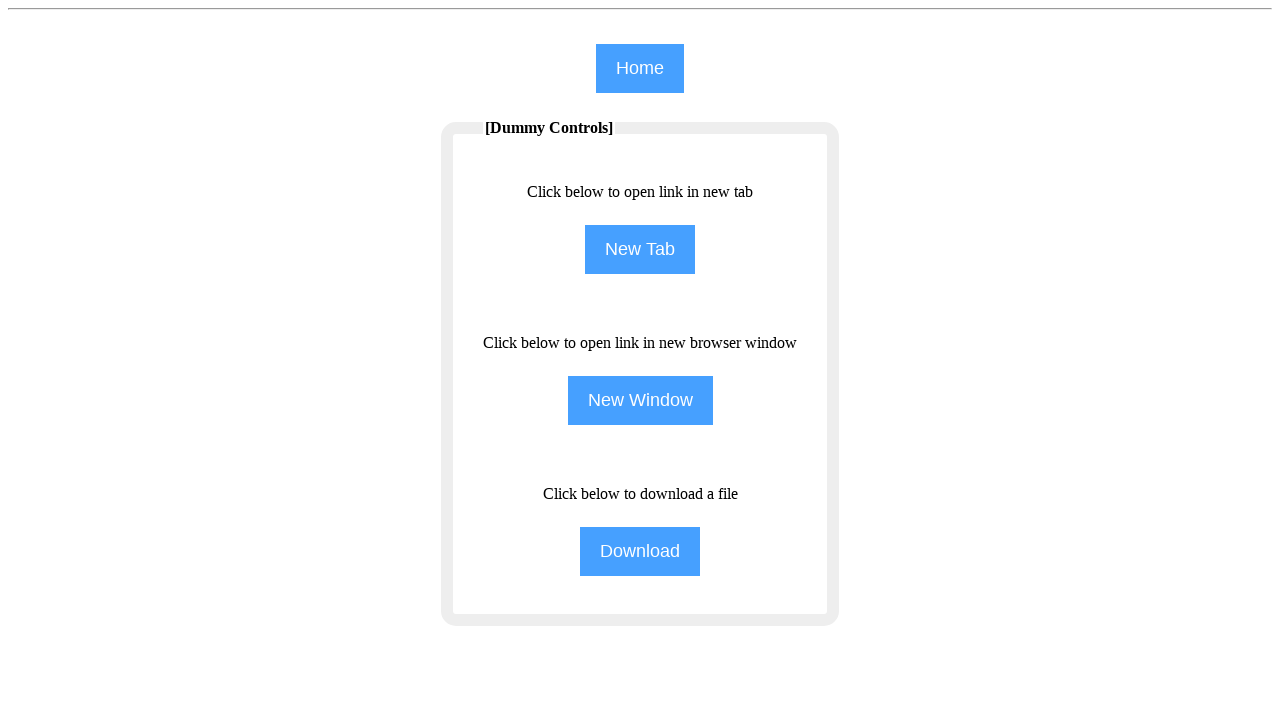

Child page finished loading
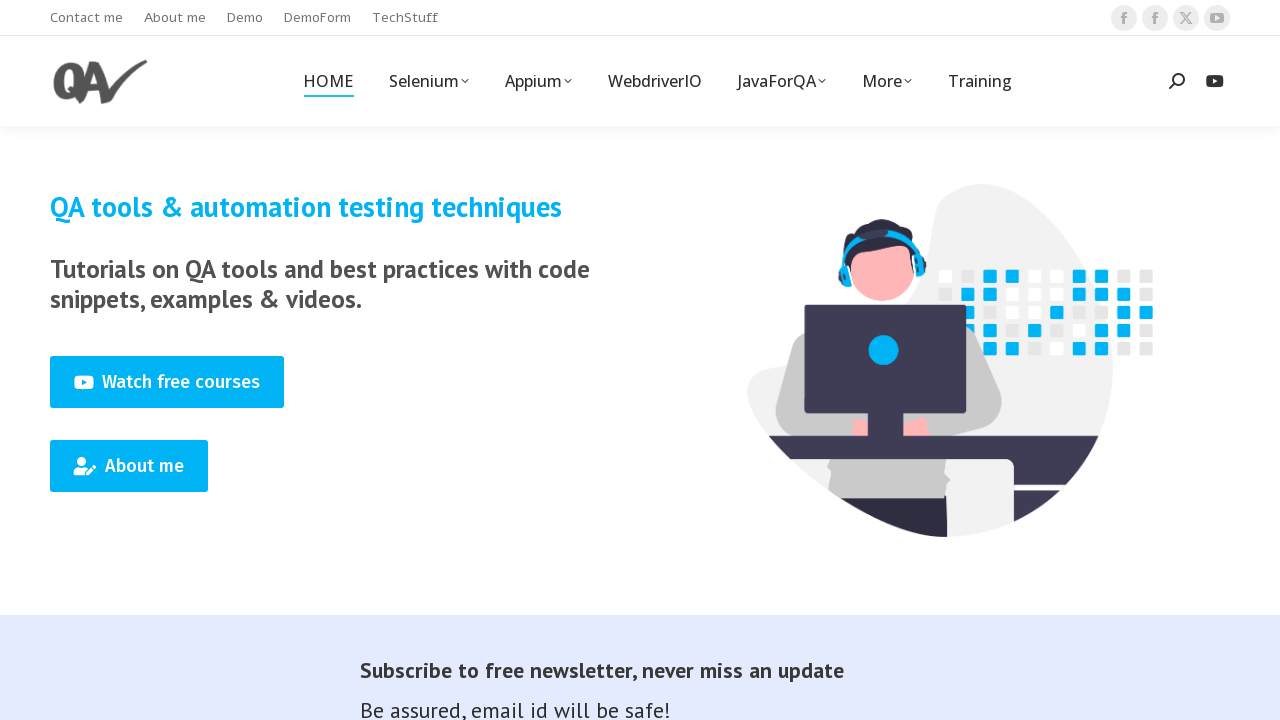

Clicked 'Training' navigation link on child page at (980, 81) on xpath=//*[@id='primary-menu']/li[7]/a
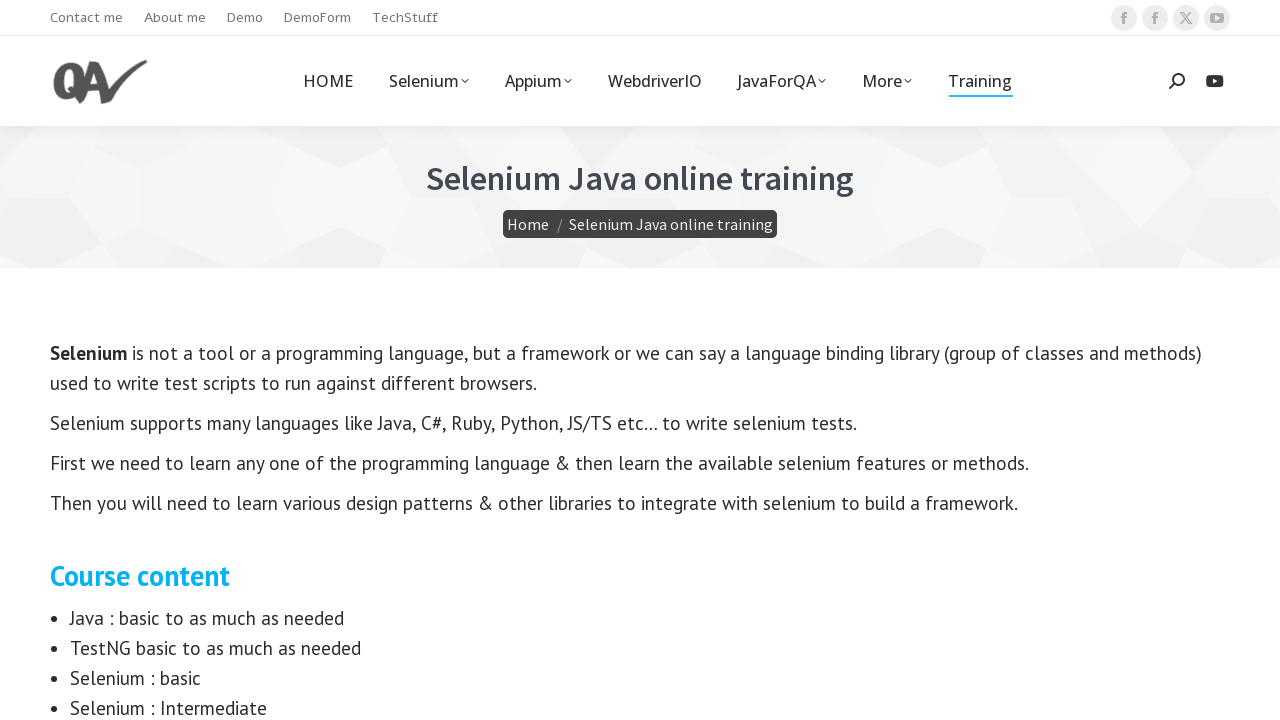

Training page finished loading
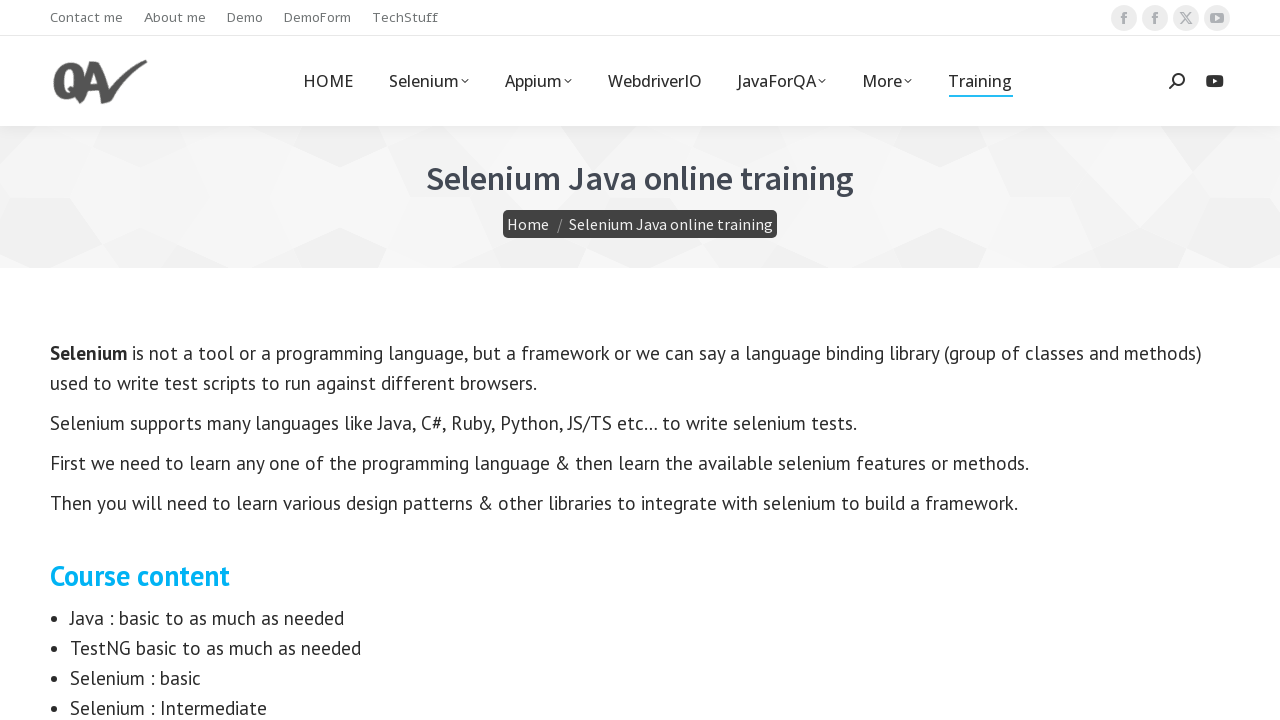

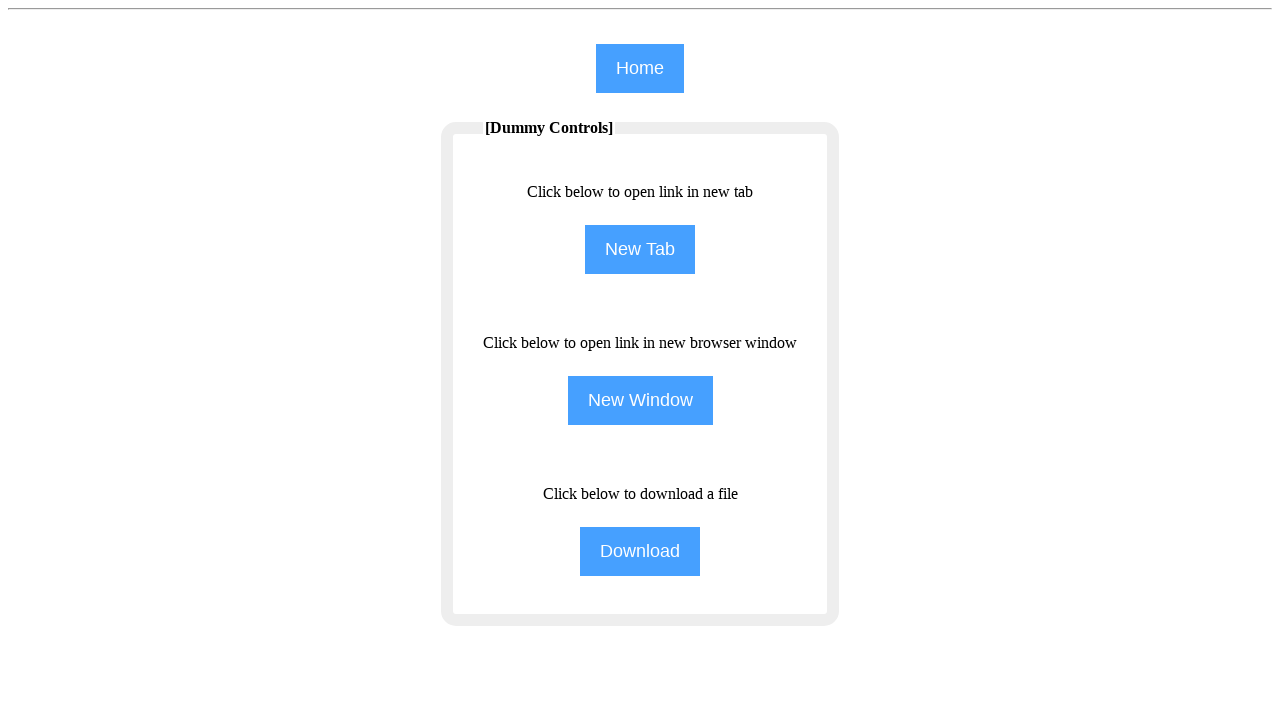